Tests window handling by opening a new tab, switching to it, and interacting with elements in the new tab

Starting URL: https://demo.automationtesting.in/Windows.html

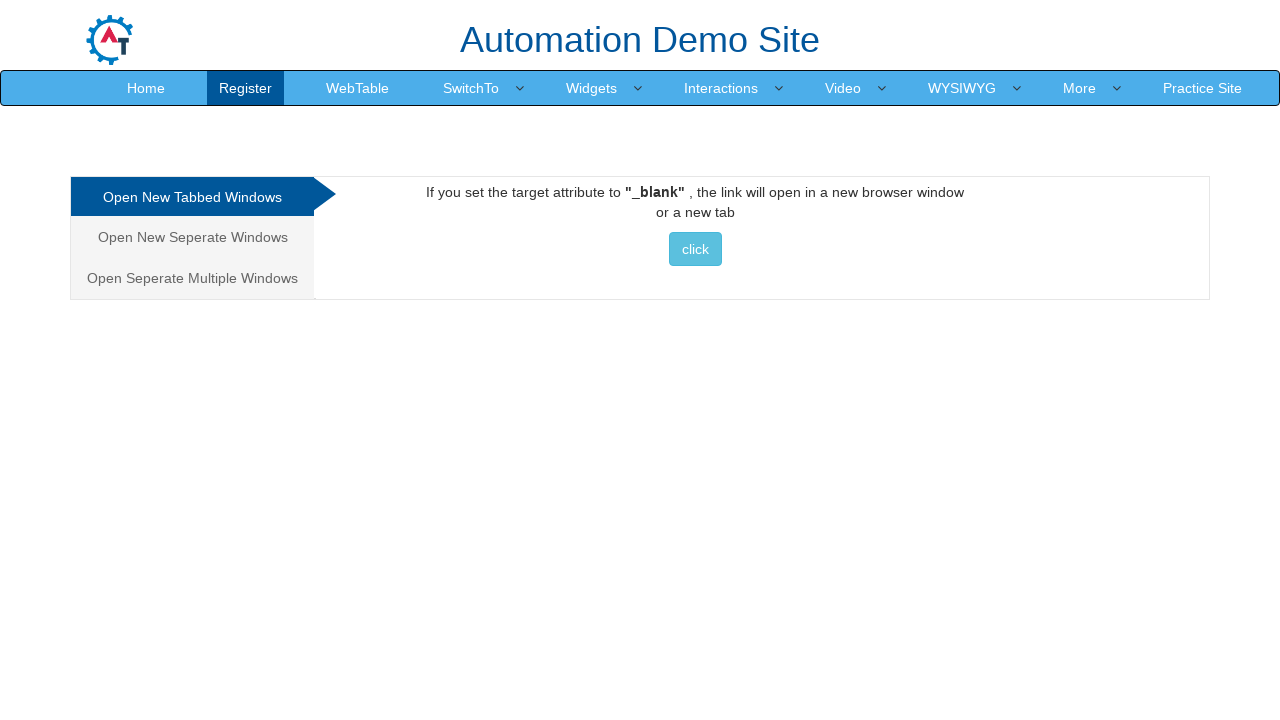

Clicked link to open new tab with Selenium website at (695, 249) on a[href='http://www.selenium.dev']
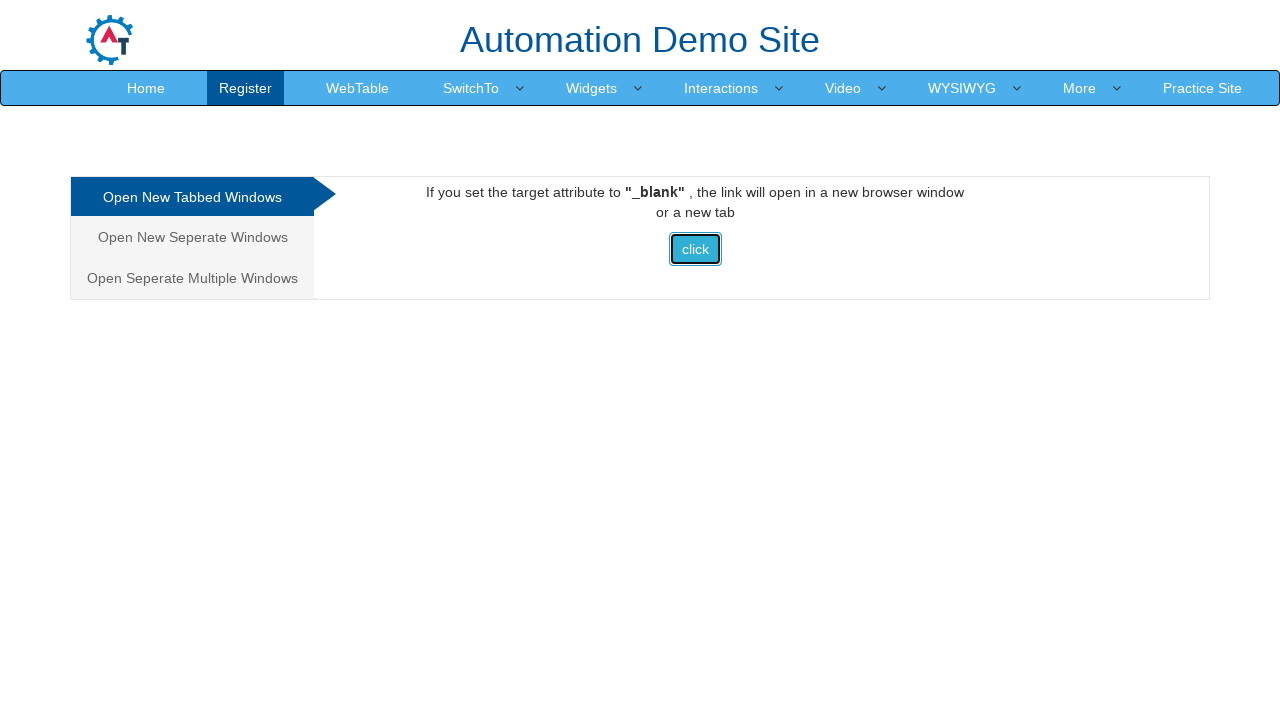

New page tab opened and captured
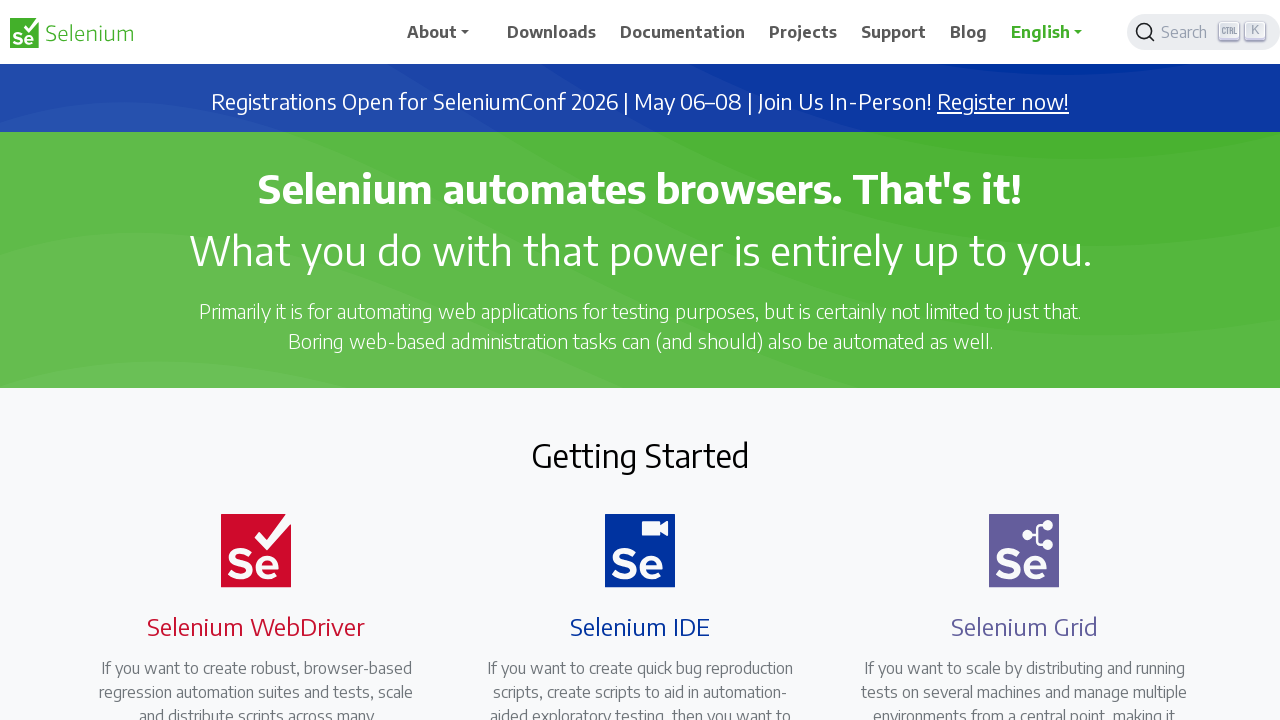

Clicked Blog link in the new tab at (969, 32) on (//span[contains(text(),'Blog')])[1]
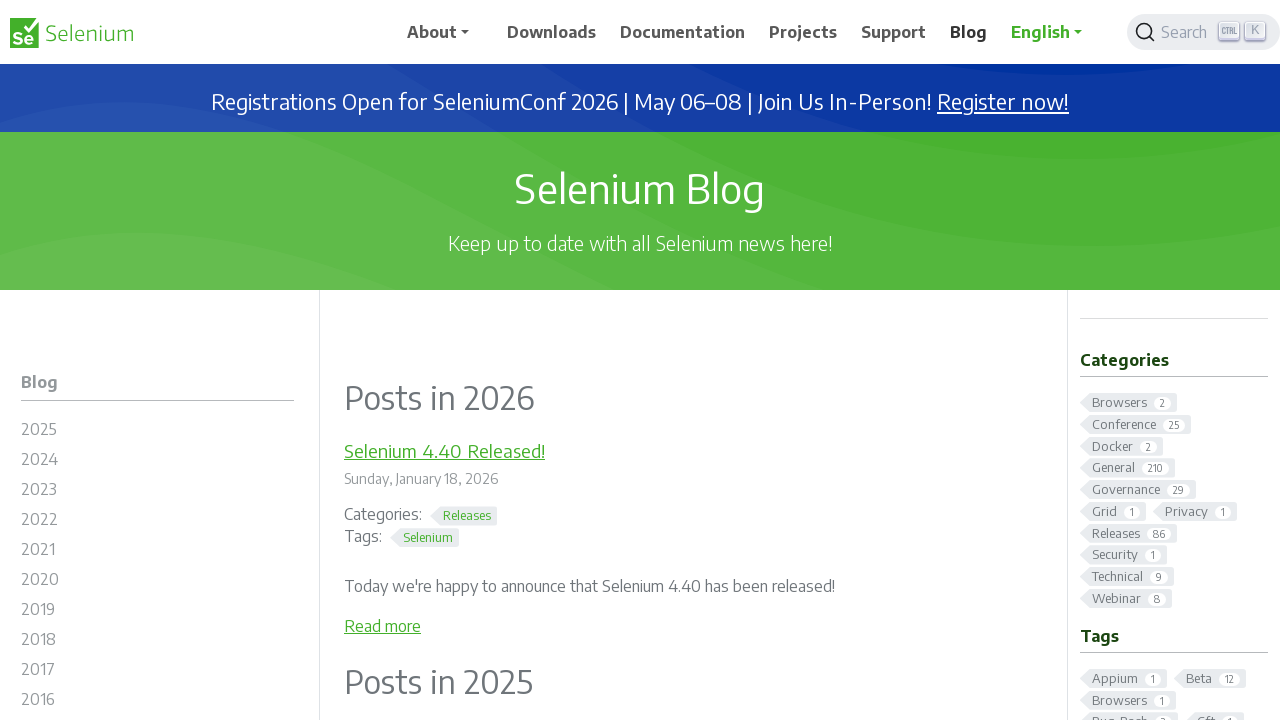

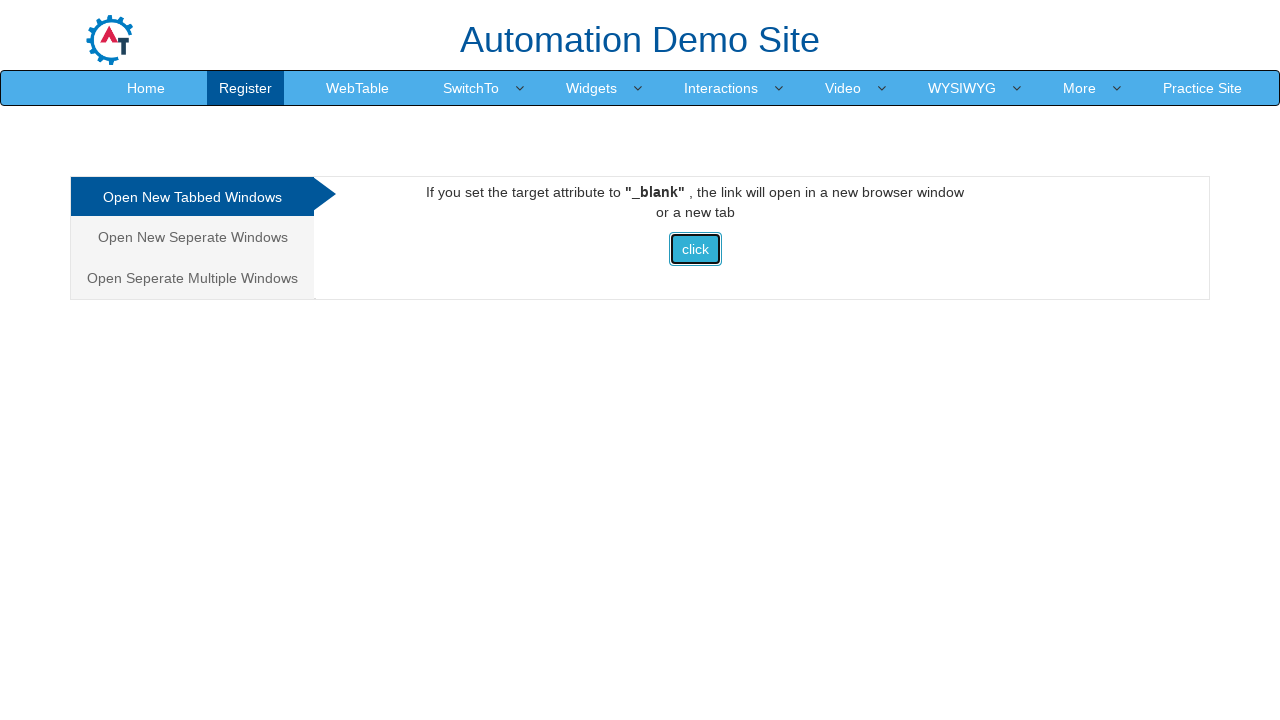